Verifies that the OrangeHRM logo is displayed on the login page

Starting URL: https://opensource-demo.orangehrmlive.com/web/index.php/auth/login

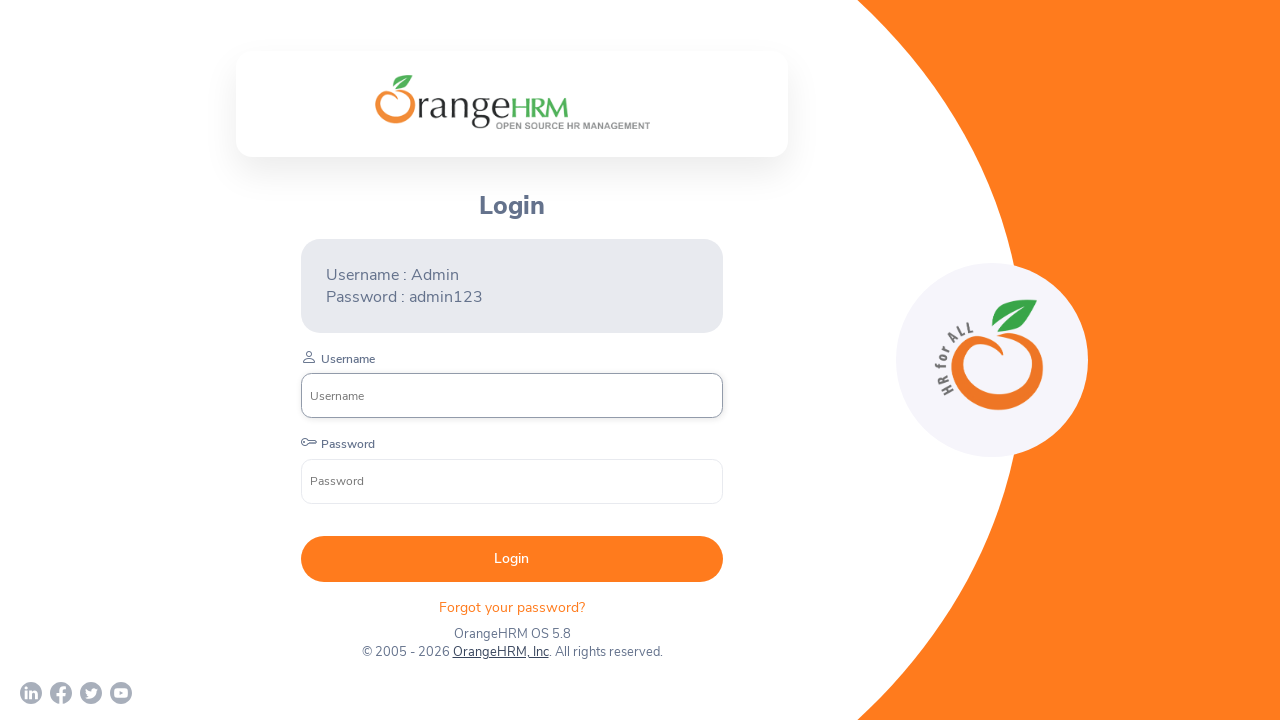

Waited for OrangeHRM logo to load on login page
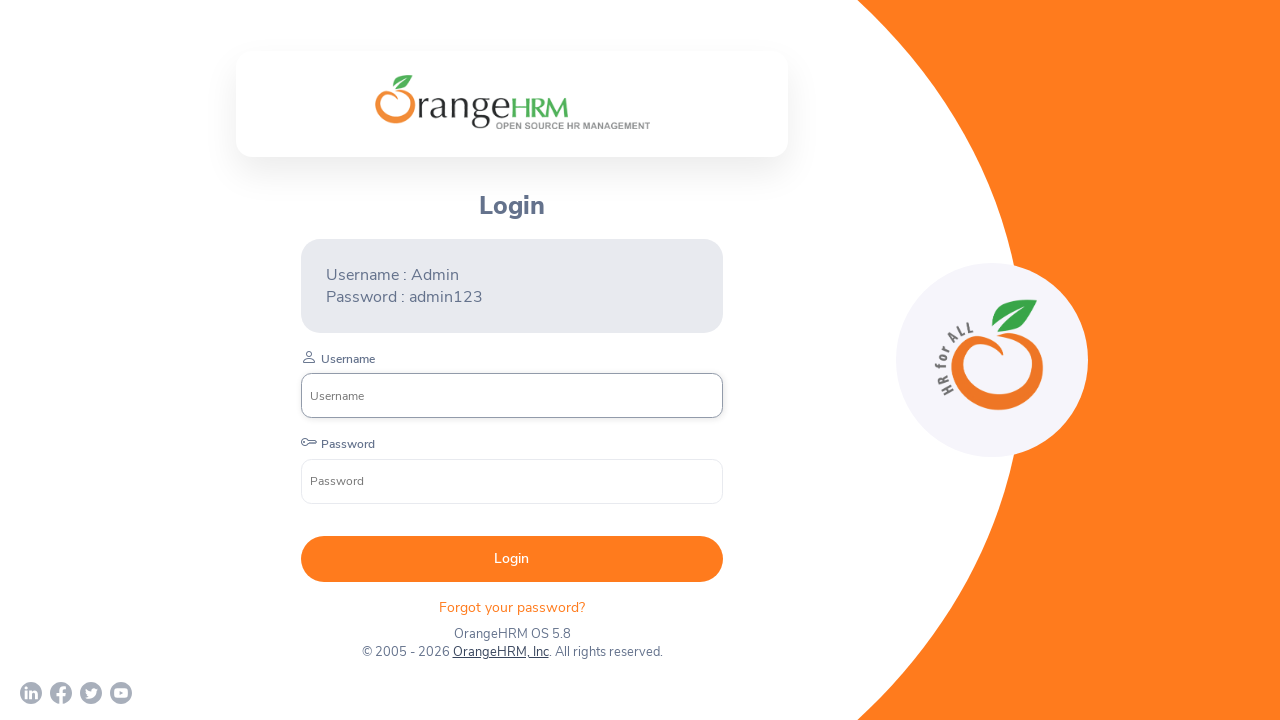

Verified that OrangeHRM logo is visible on the login page
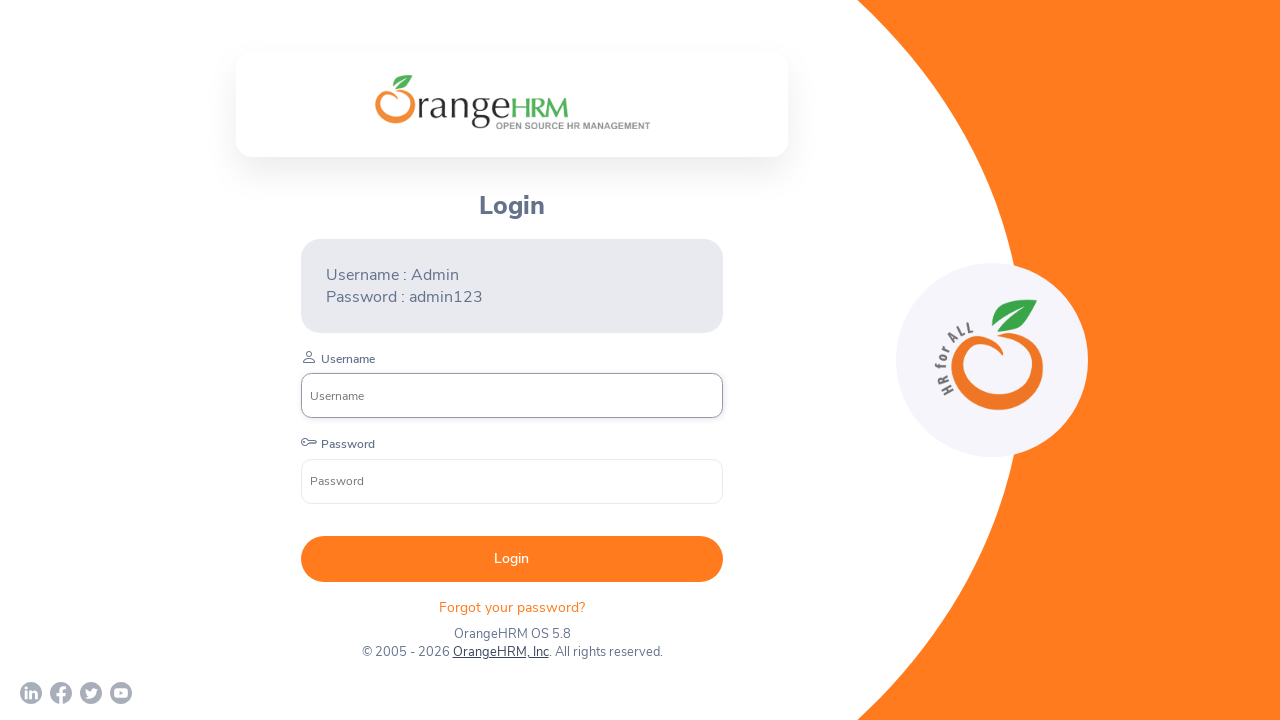

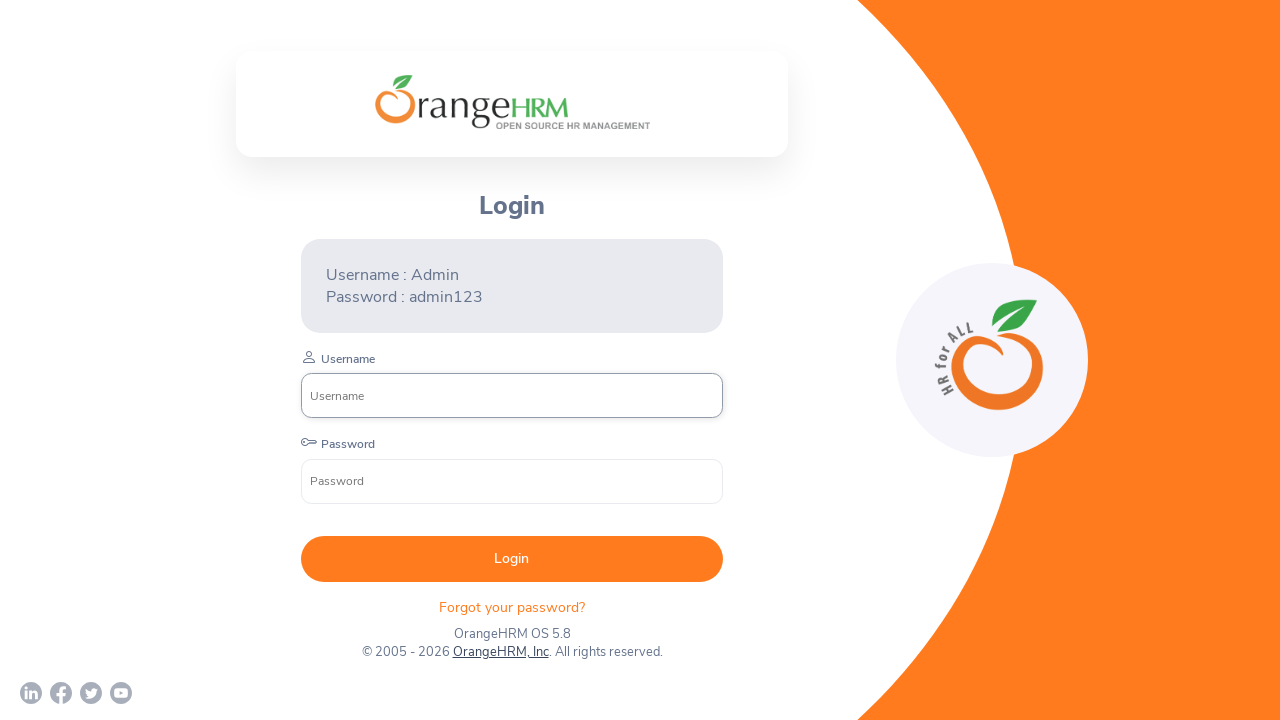